Tests registration form validation by submitting invalid email format and verifying error messages are displayed

Starting URL: https://alada.vn/tai-khoan/dang-ky.html

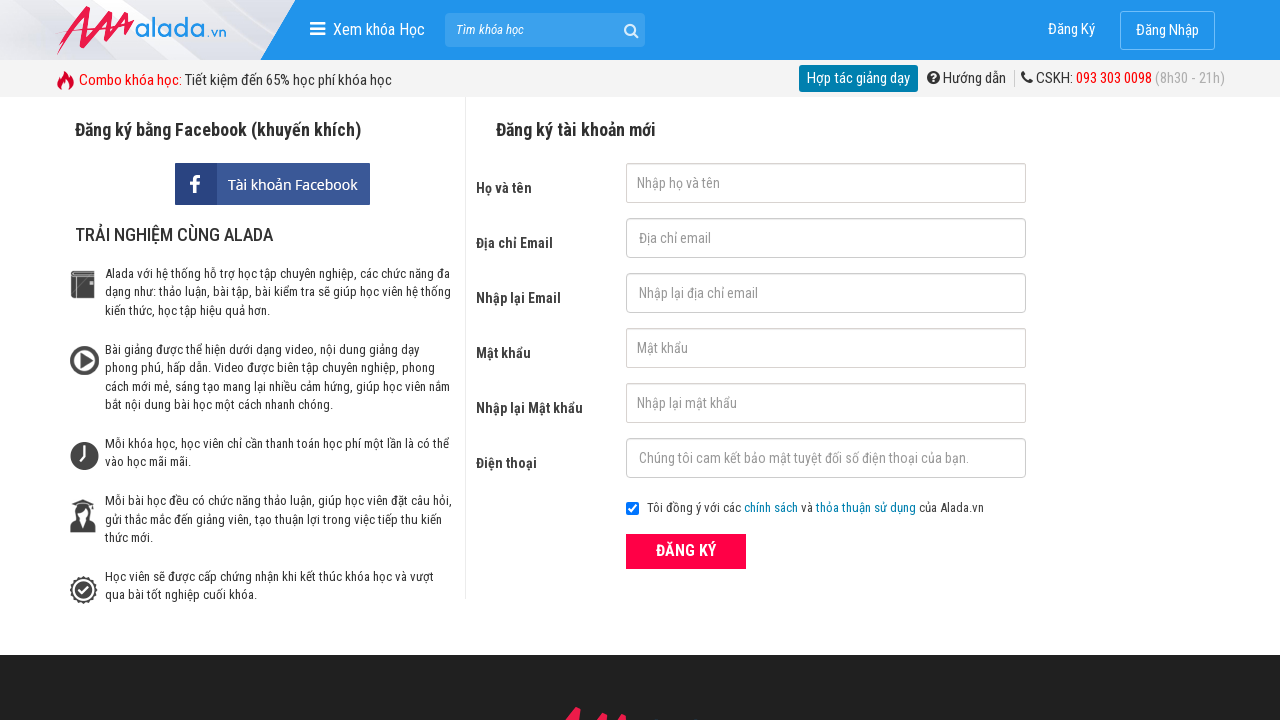

Filled first name field with 'hoa test001' on input#txtFirstname
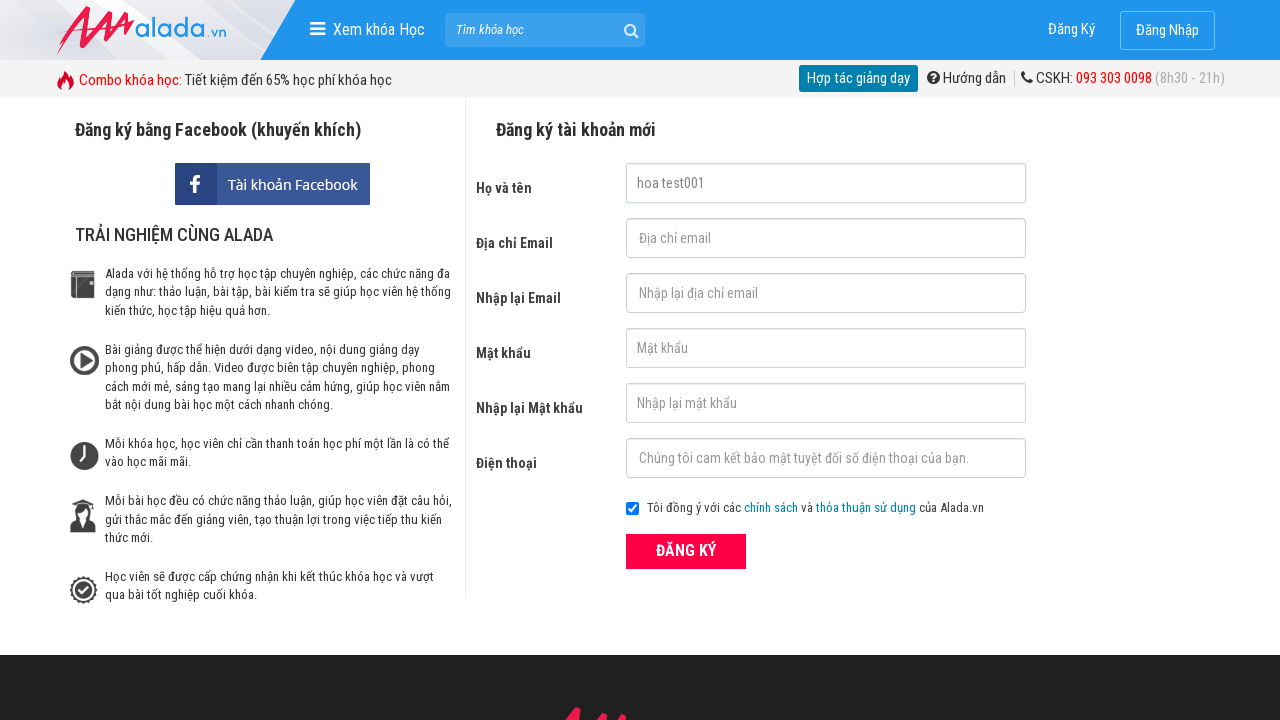

Filled email field with invalid format '123...456' on input#txtEmail
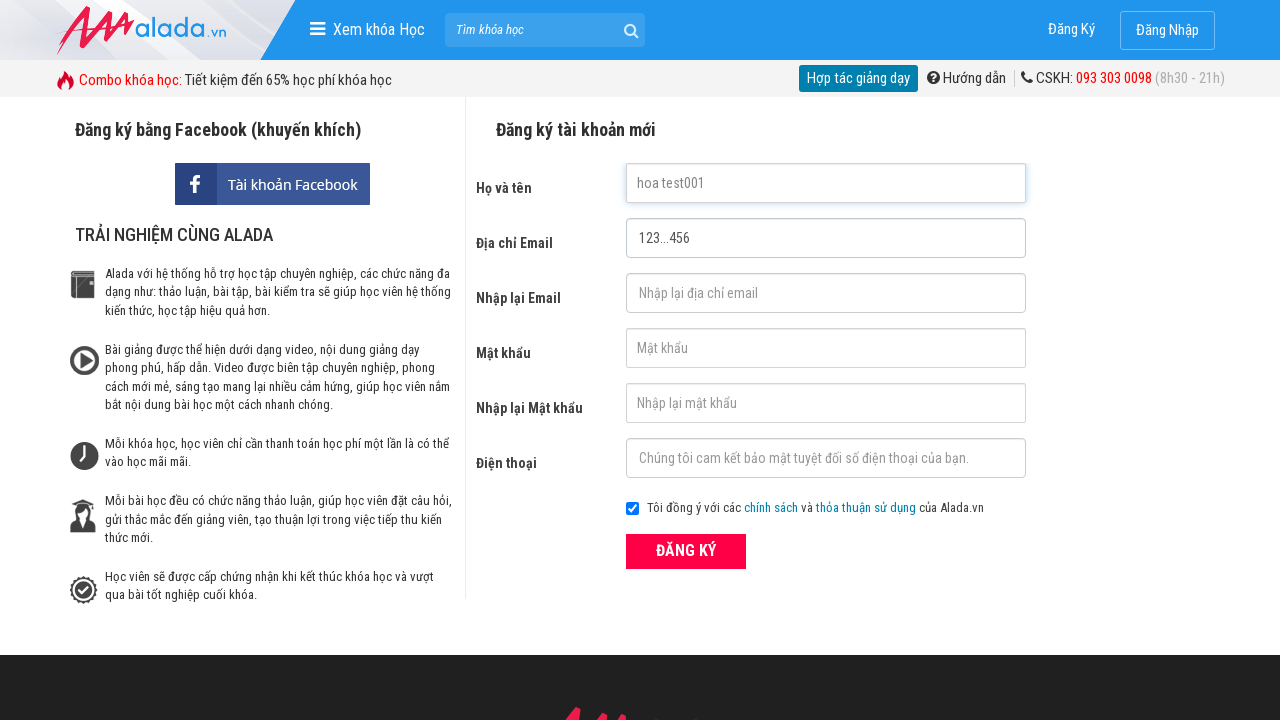

Filled confirm email field with invalid format '123...456' on input#txtCEmail
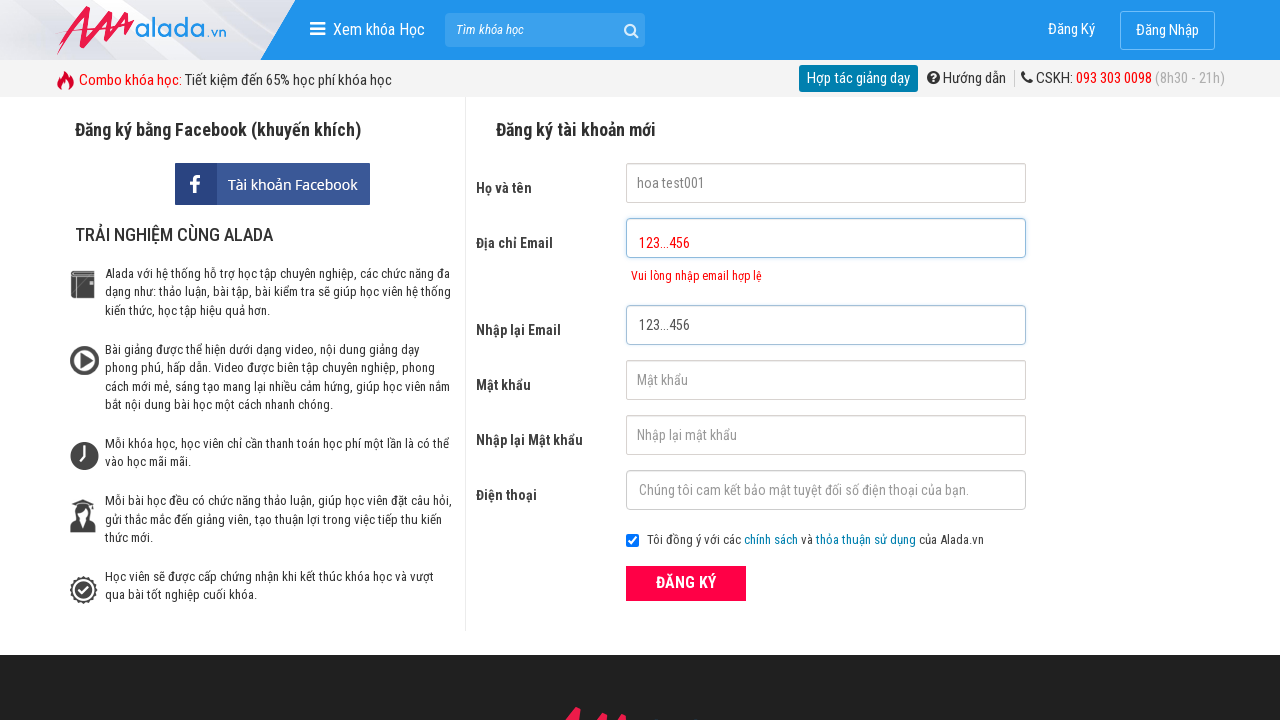

Filled password field with '123456' on input#txtPassword
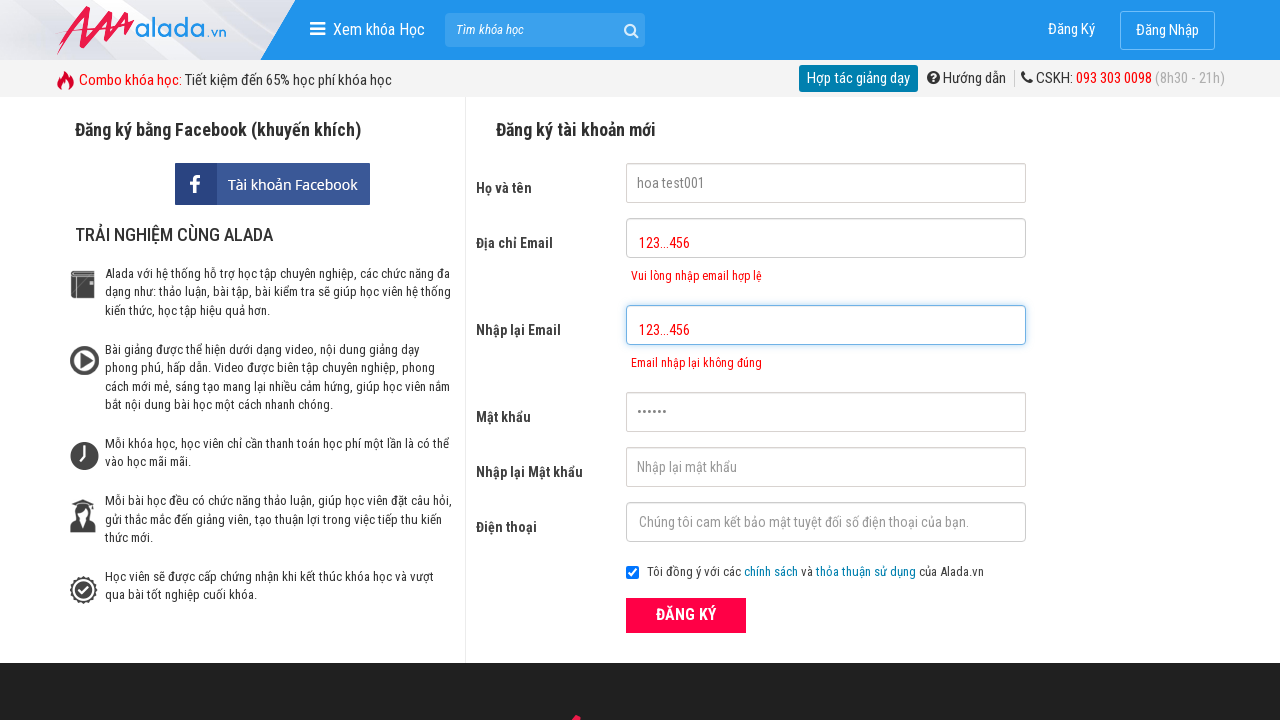

Filled confirm password field with '123456' on input#txtCPassword
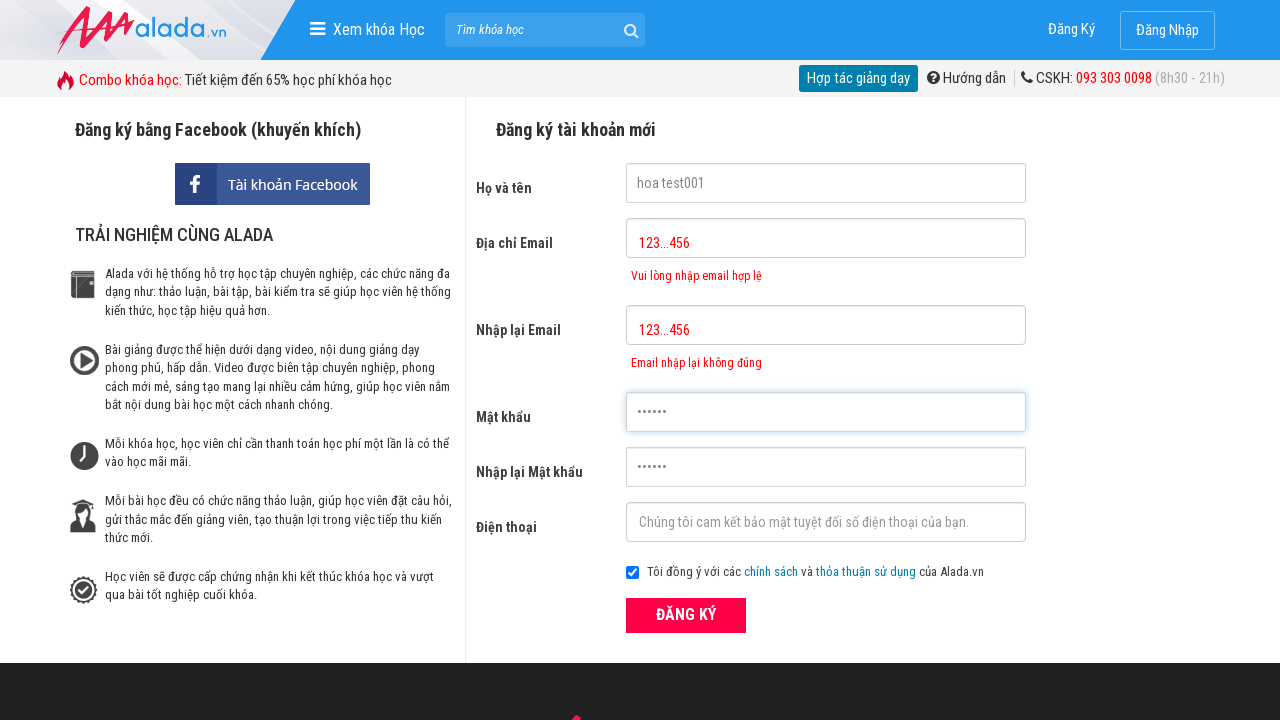

Filled phone field with '0123456789' on input#txtPhone
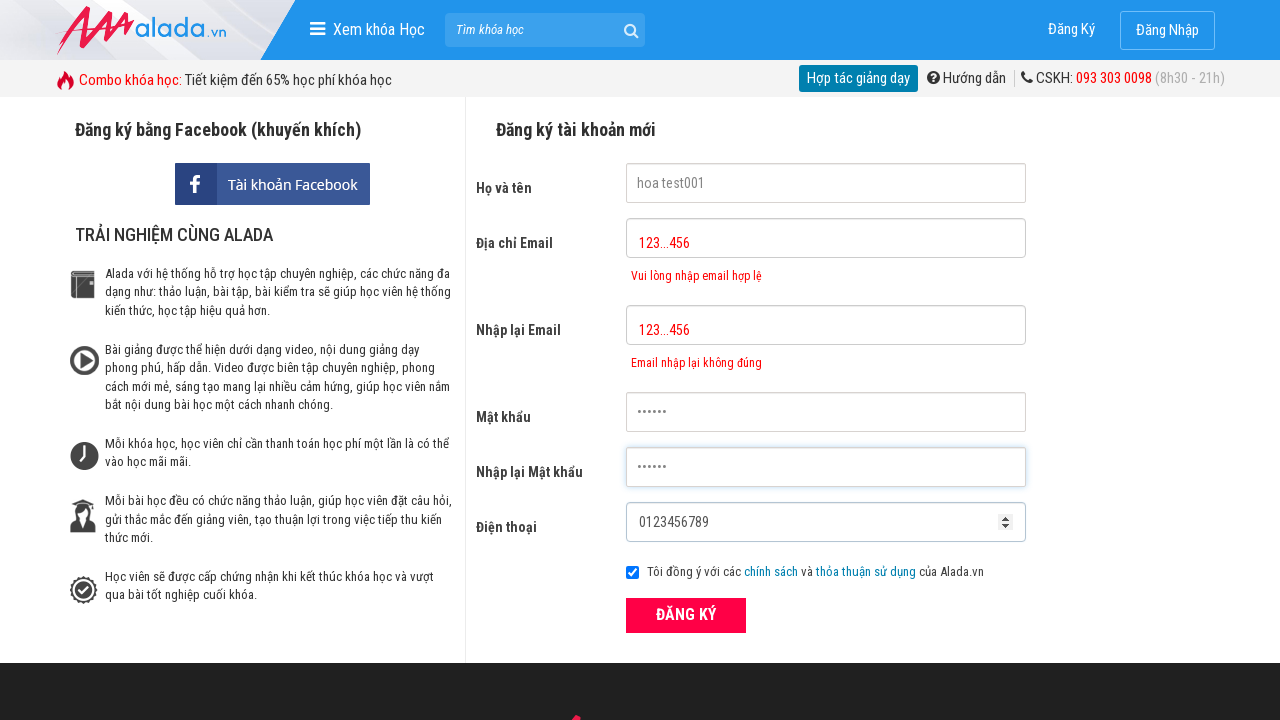

Clicked register button to submit form with invalid email at (686, 615) on form#frmLogin button:has-text('ĐĂNG KÝ')
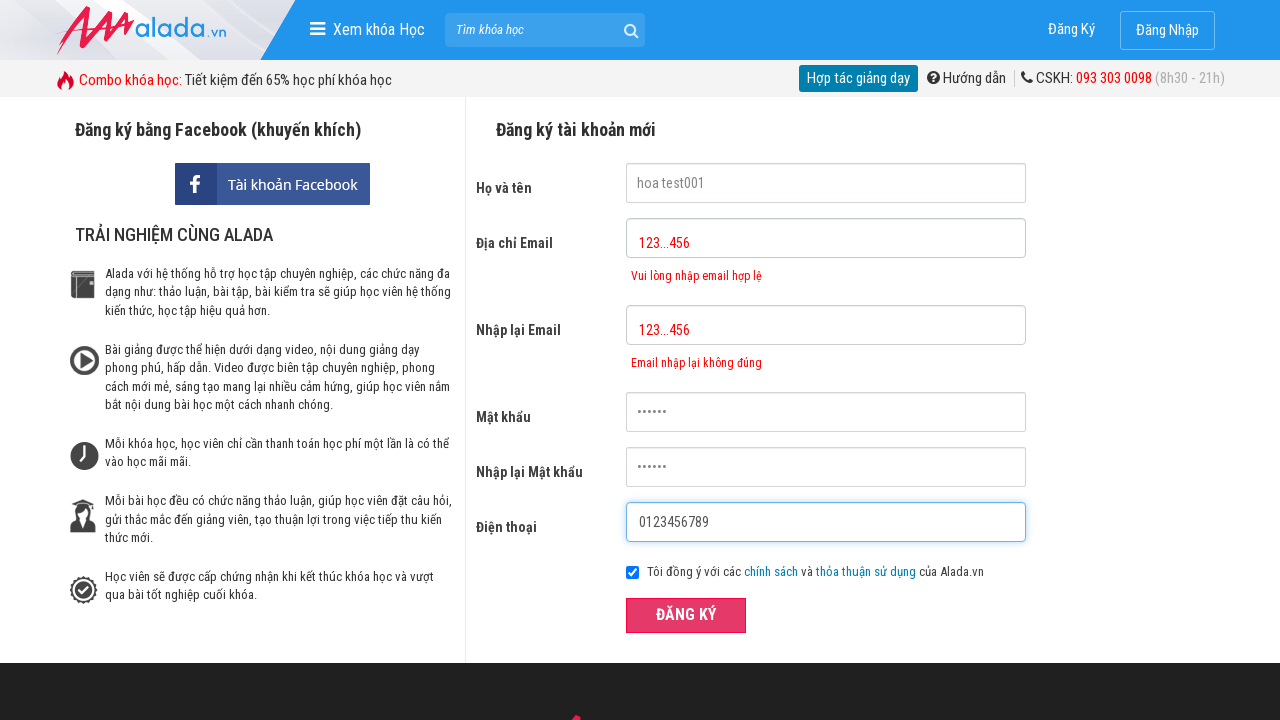

Email error message appeared
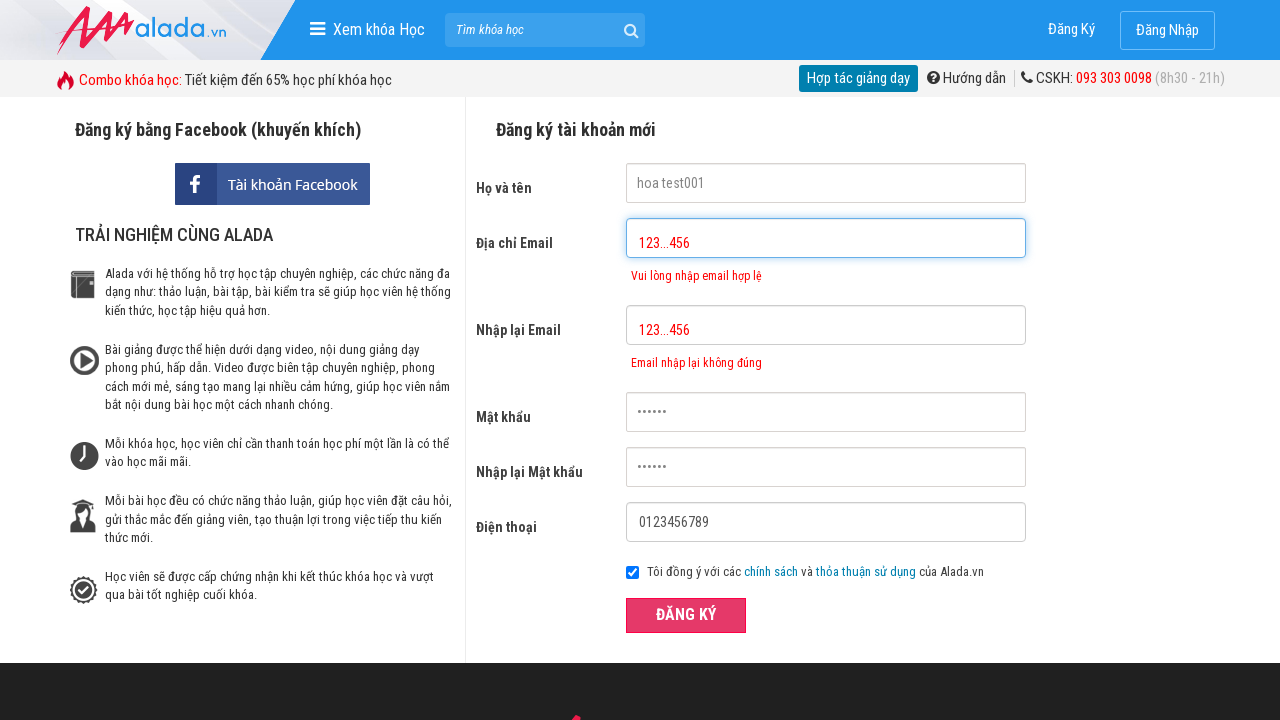

Confirm email error message appeared
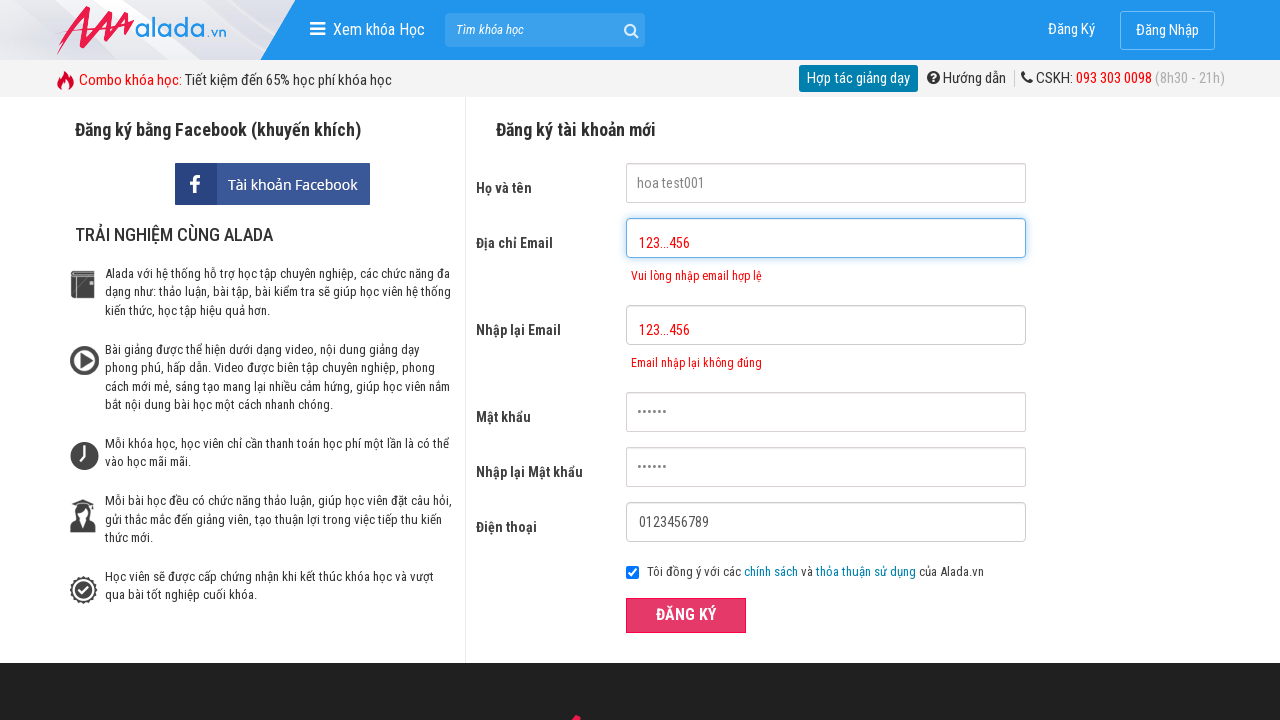

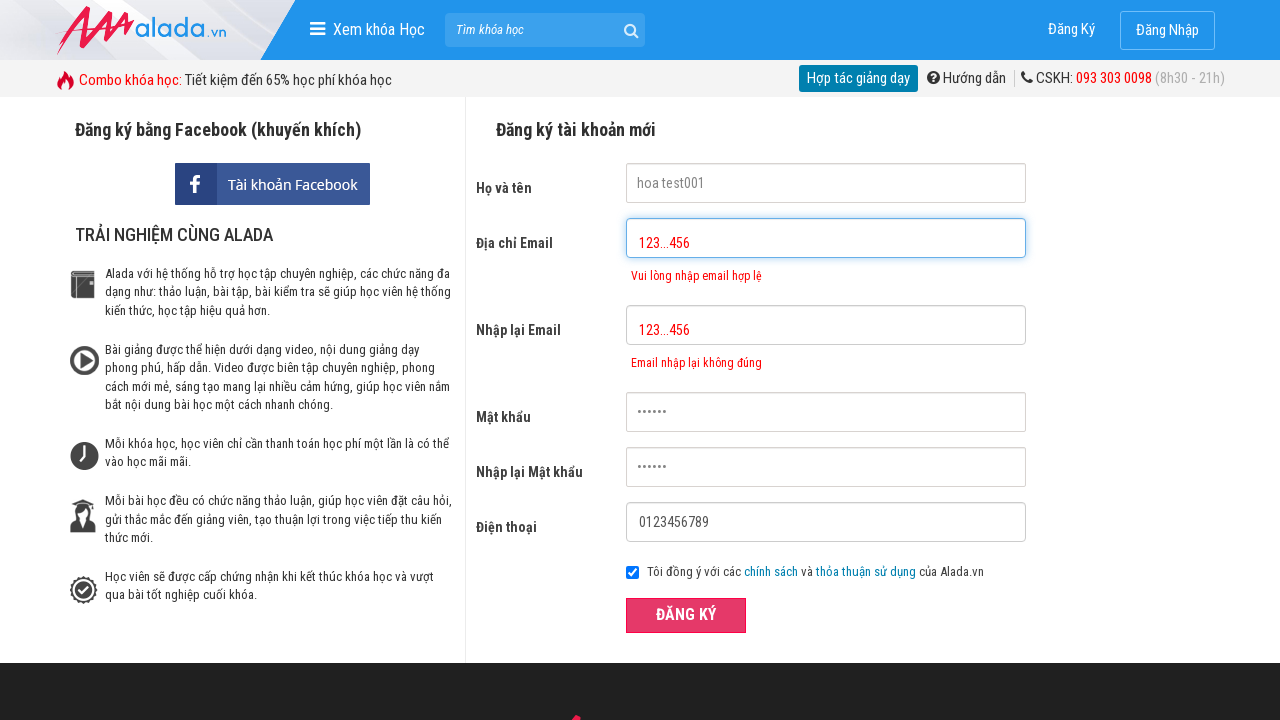